Tests window handling by clicking a link that opens a new window, then switching to the new window and verifying it contains expected content

Starting URL: https://the-internet.herokuapp.com/windows

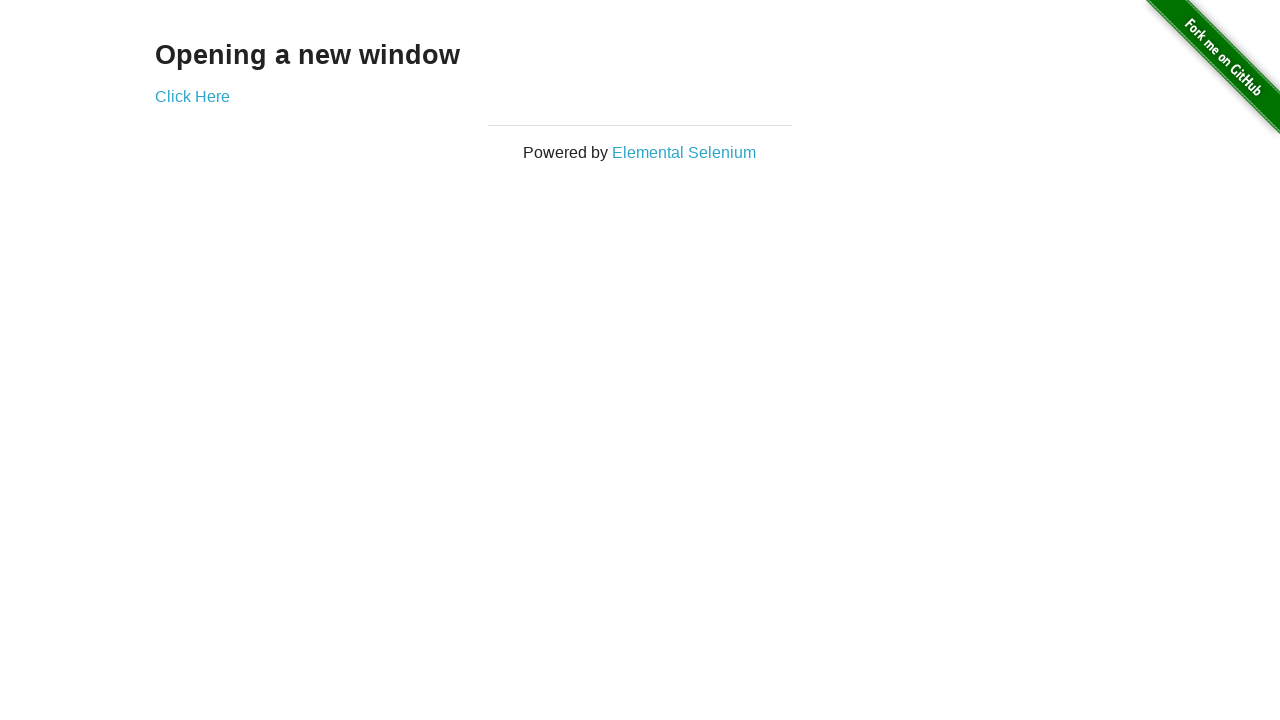

Clicked 'Click Here' link to open new window at (192, 96) on text=Click Here
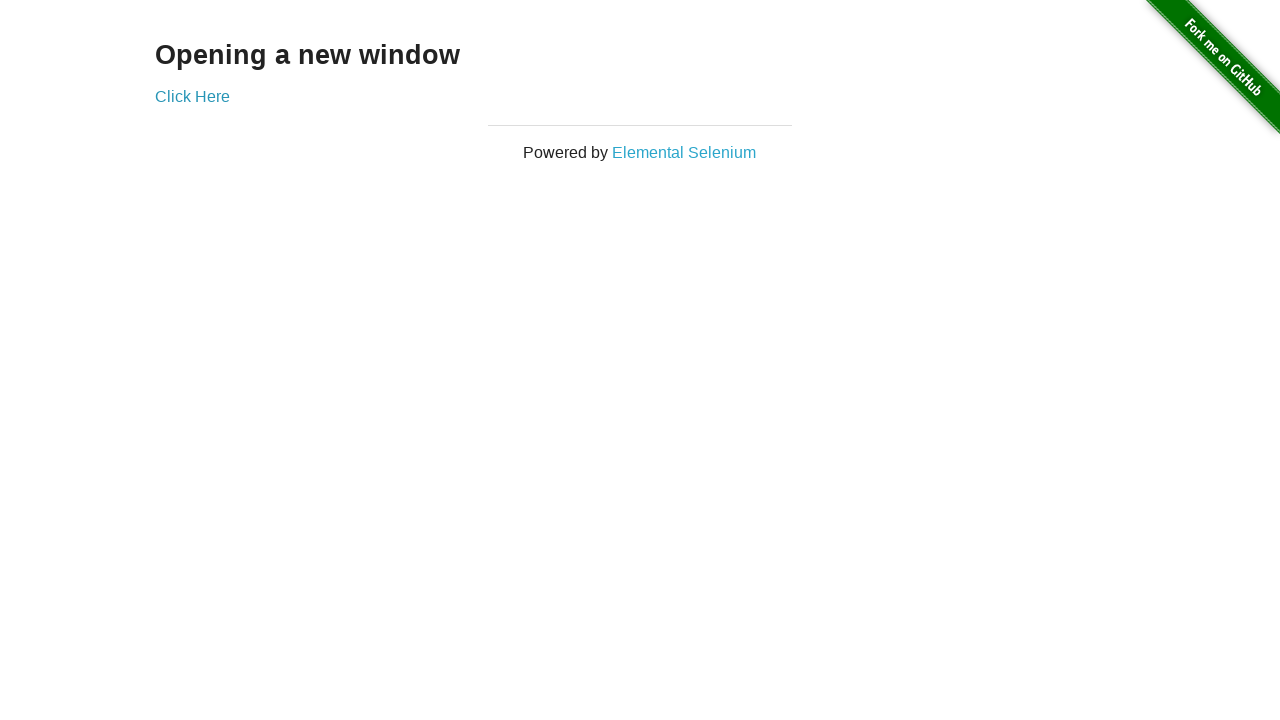

New window opened and captured
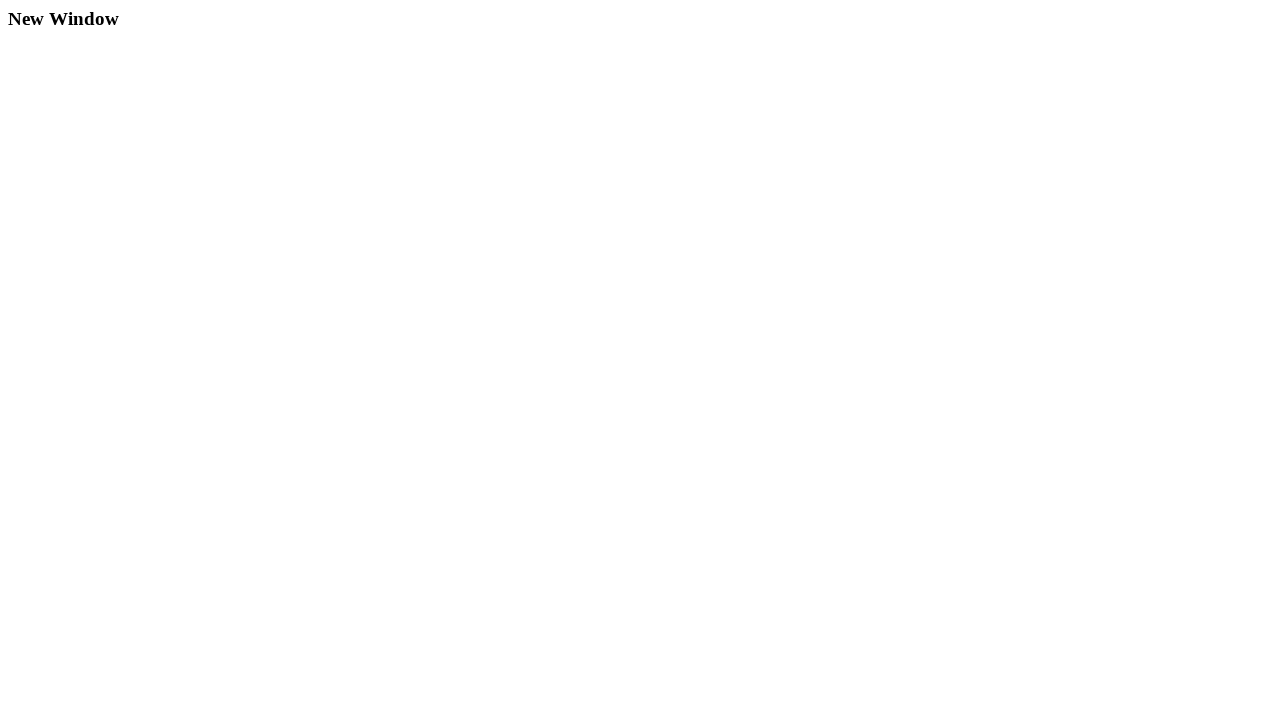

New window finished loading
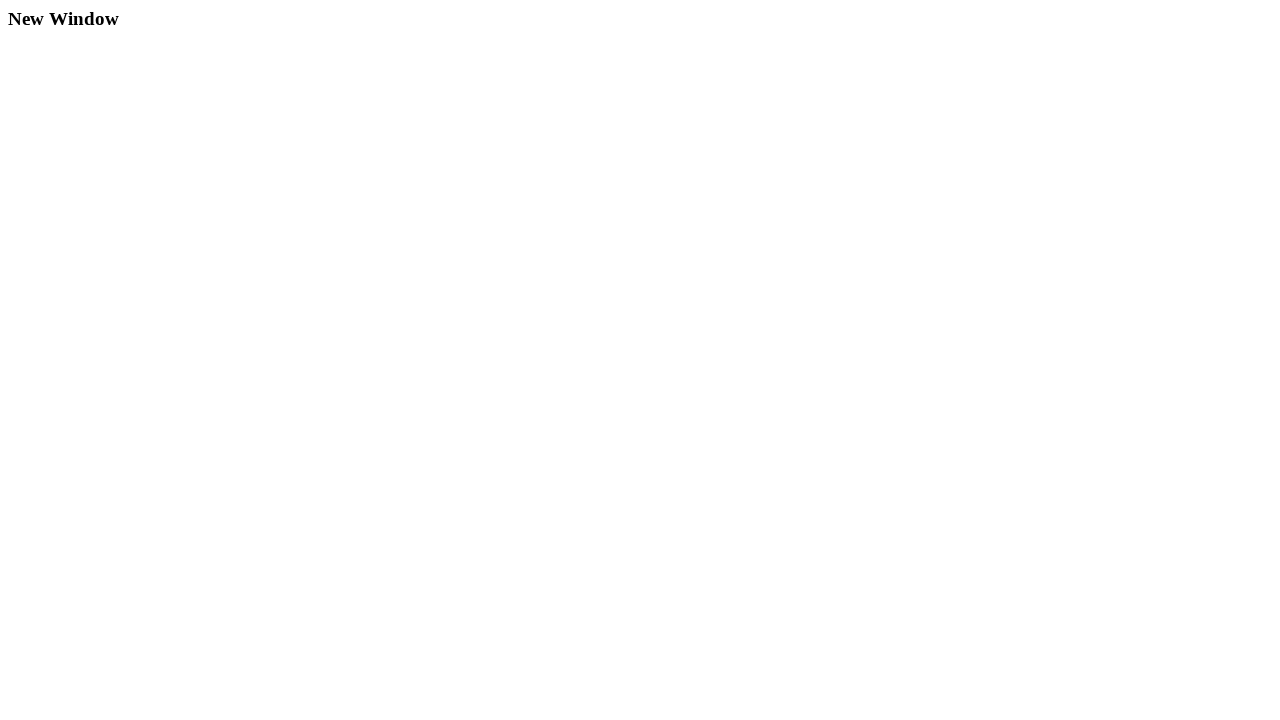

Verified new window contains 'New Window' text
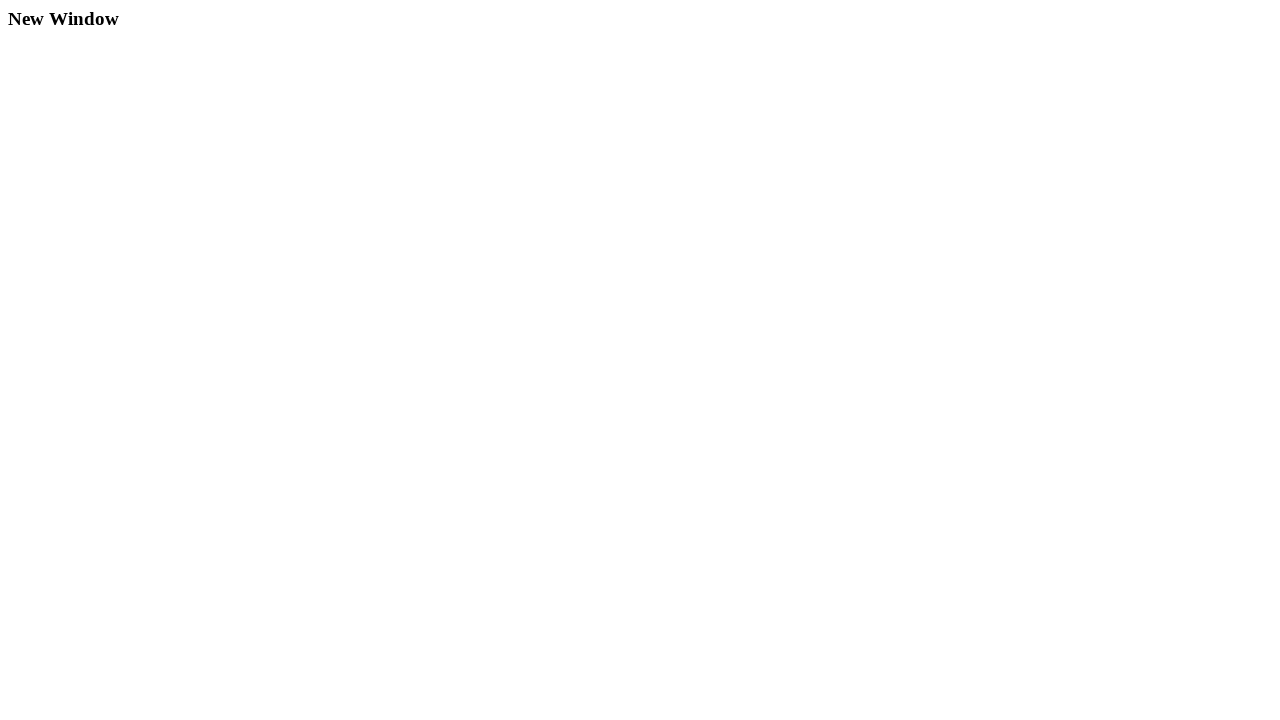

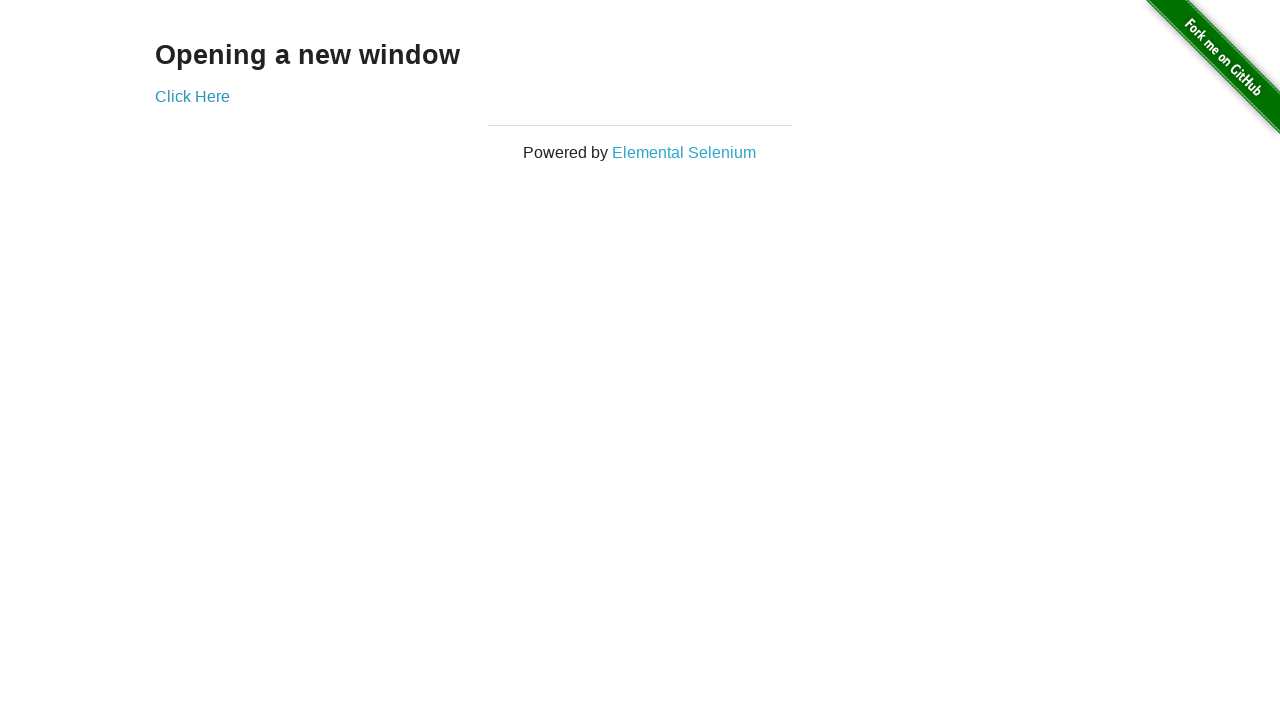